Navigates to Rahul Shetty Academy website and retrieves the page title and current URL to verify the page loaded correctly.

Starting URL: https://rahulshettyacademy.com

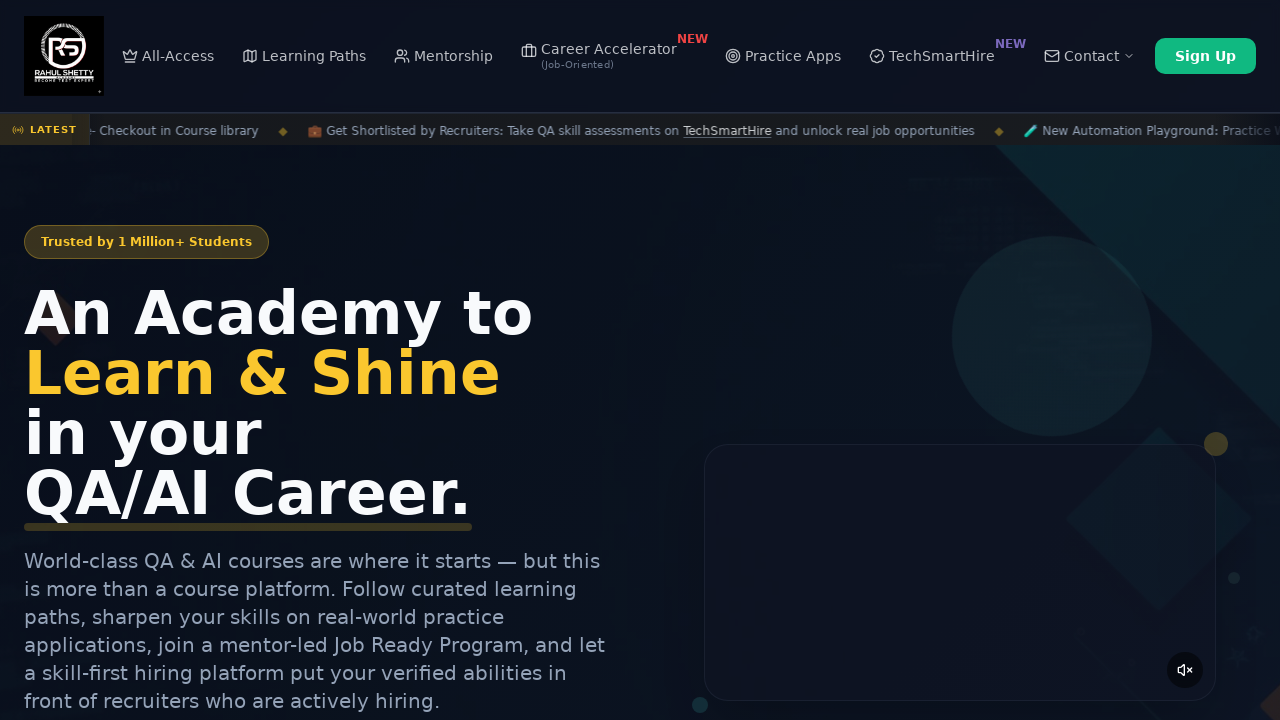

Waited for page to load (domcontentloaded state reached)
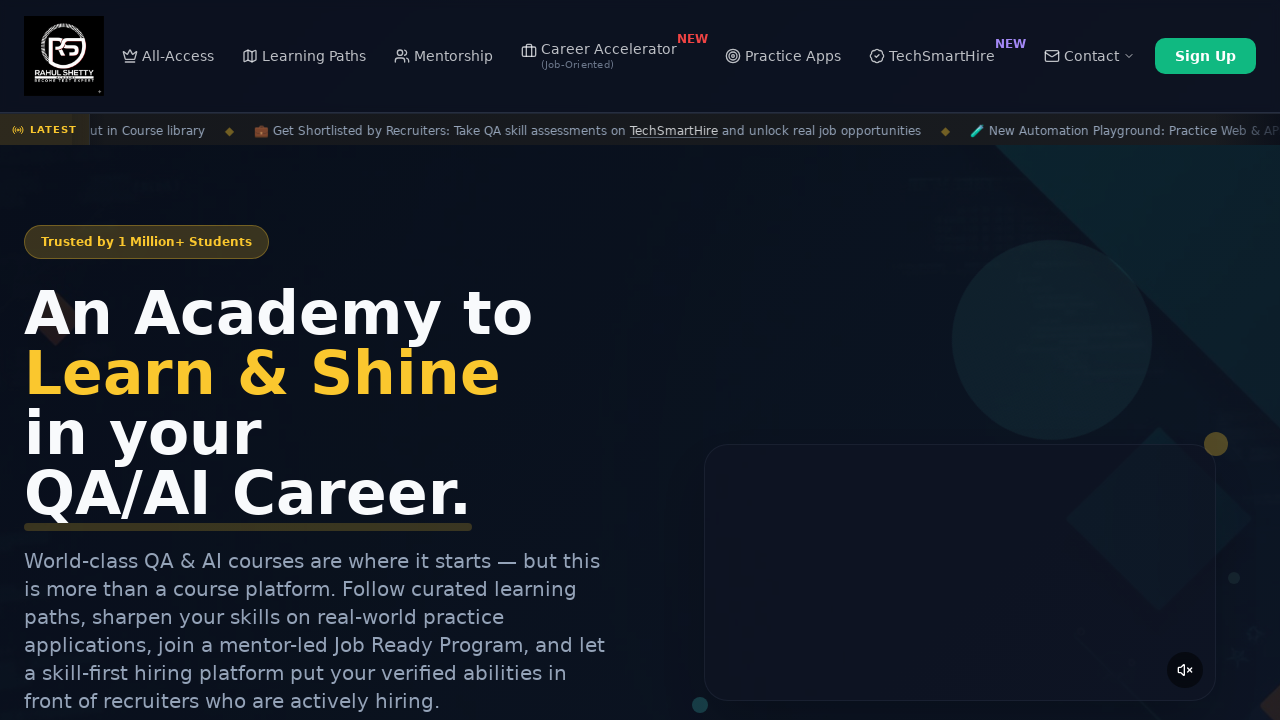

Retrieved page title: Rahul Shetty Academy | QA Automation, Playwright, AI Testing & Online Training
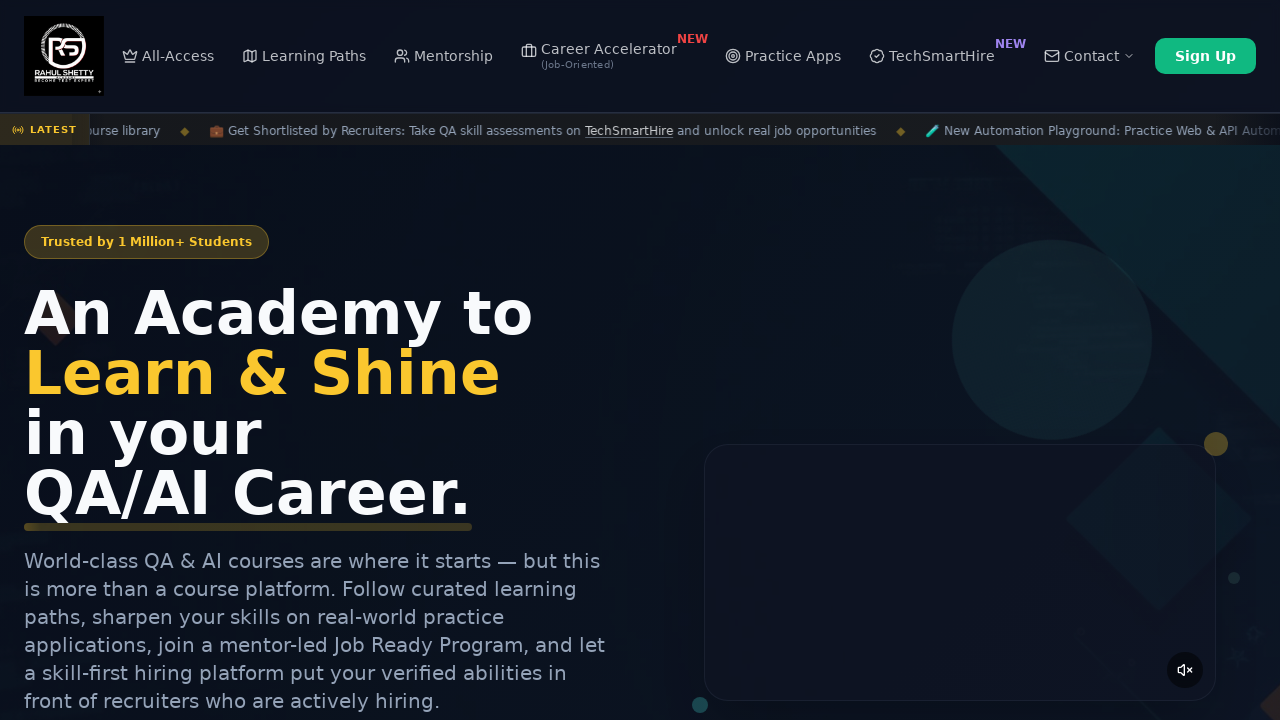

Retrieved current URL: https://rahulshettyacademy.com/
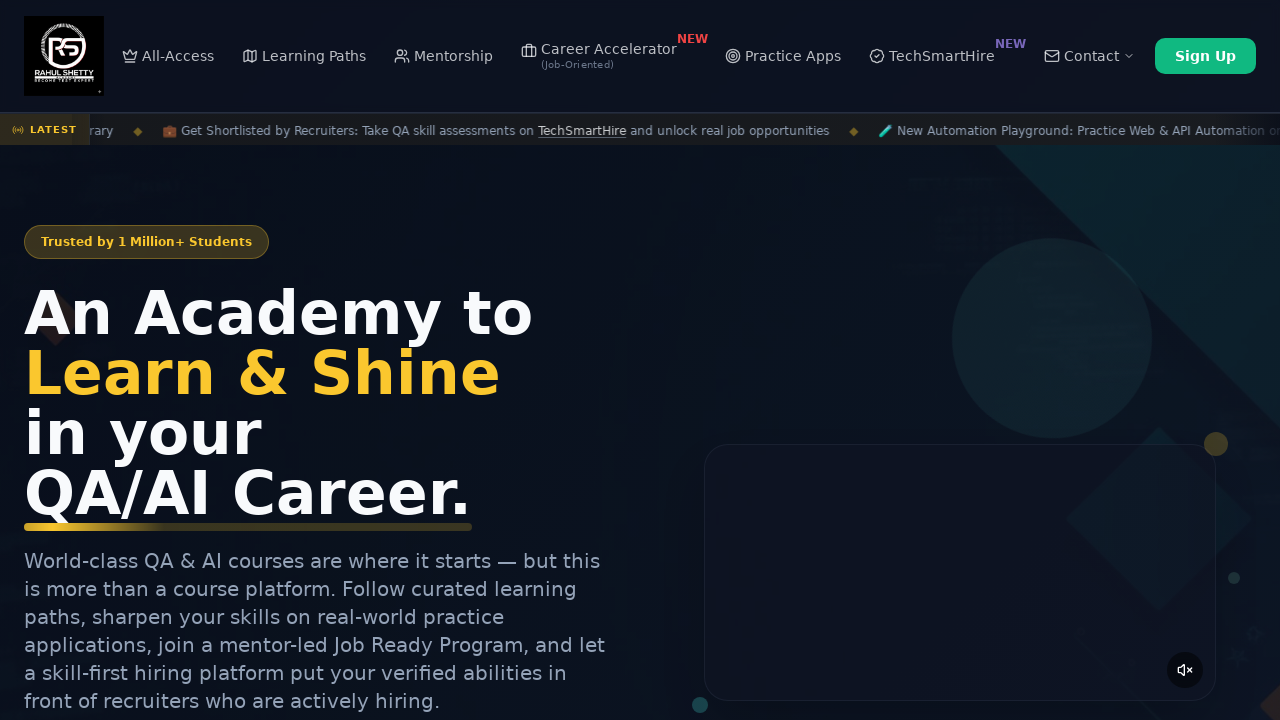

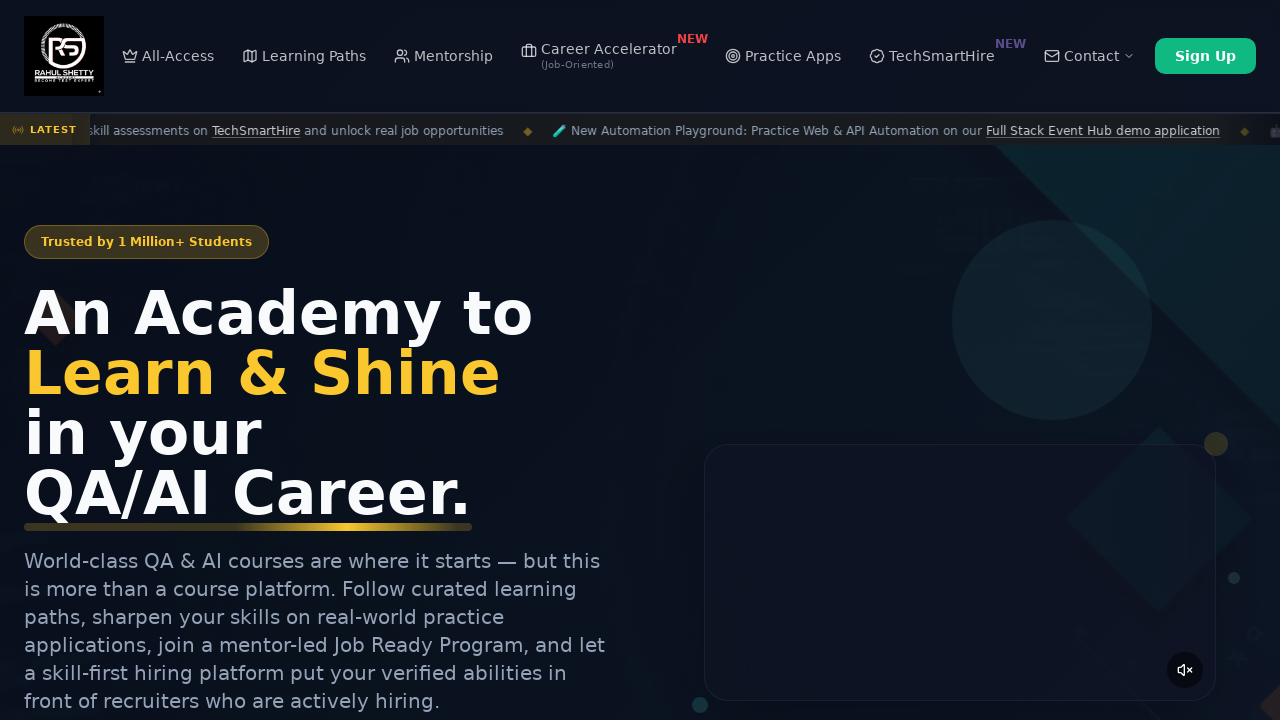